Tests dropdown and multi-select functionality by selecting and deselecting various options using different methods (index, visible text, value)

Starting URL: https://demoqa.com/select-menu

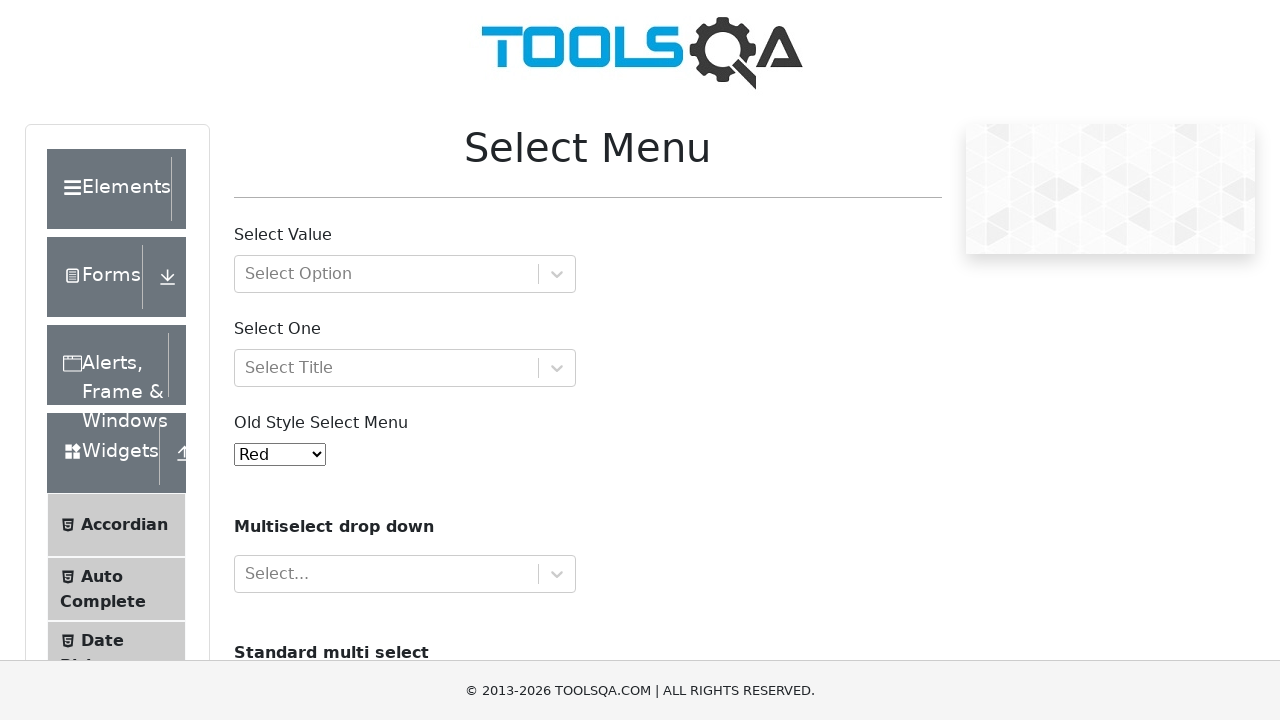

Located old style select menu element
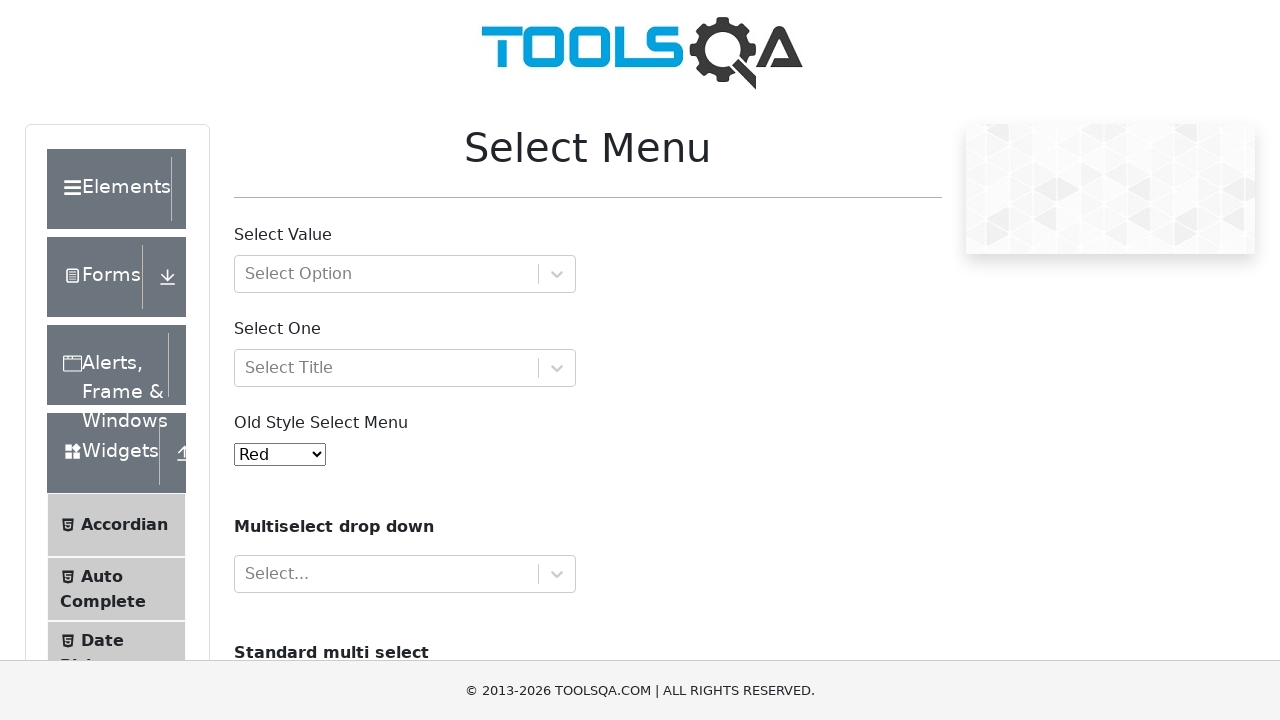

Selected 'Purple' option using index 4 in old style select menu on #oldSelectMenu
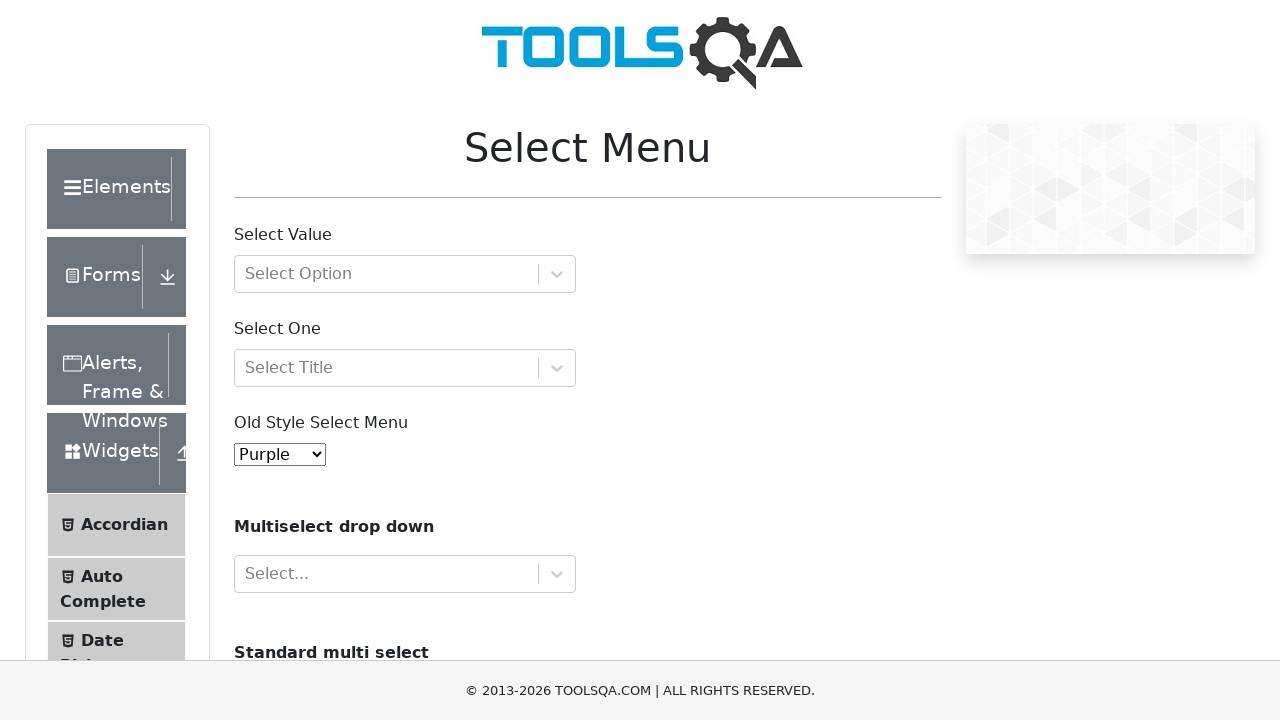

Selected 'Magenta' option using visible text in old style select menu on #oldSelectMenu
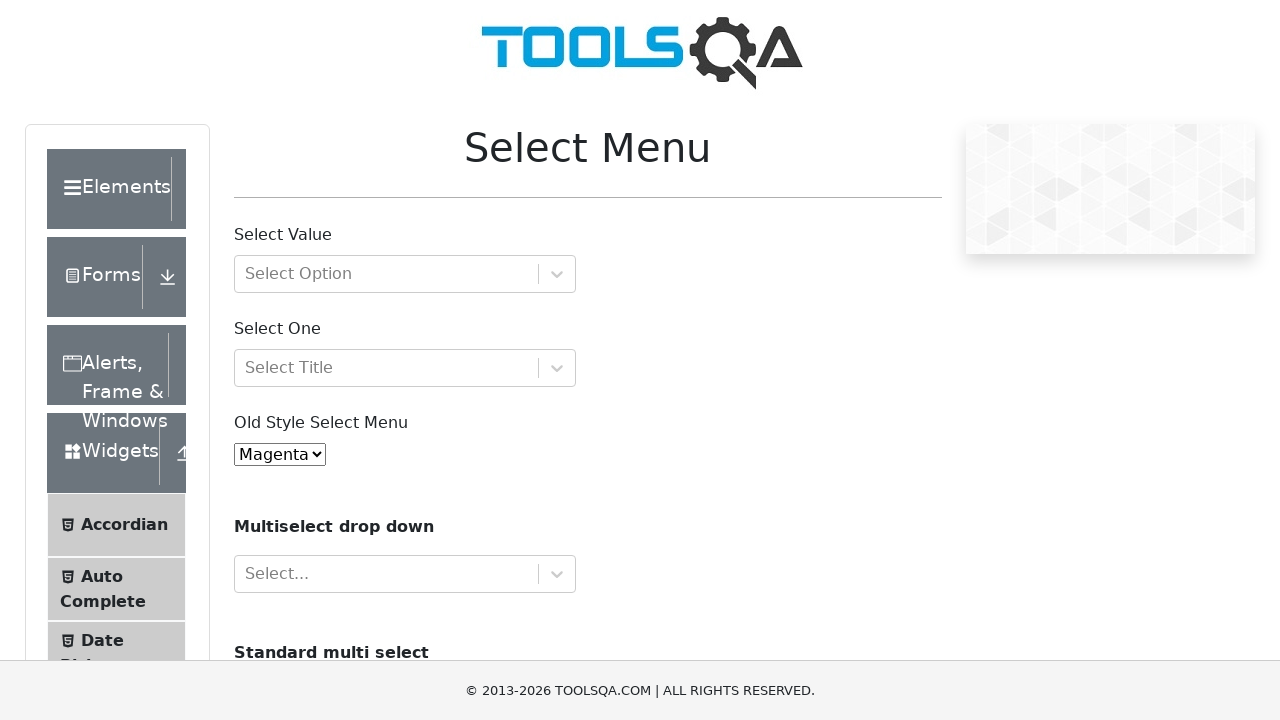

Selected option with value '10' in old style select menu on #oldSelectMenu
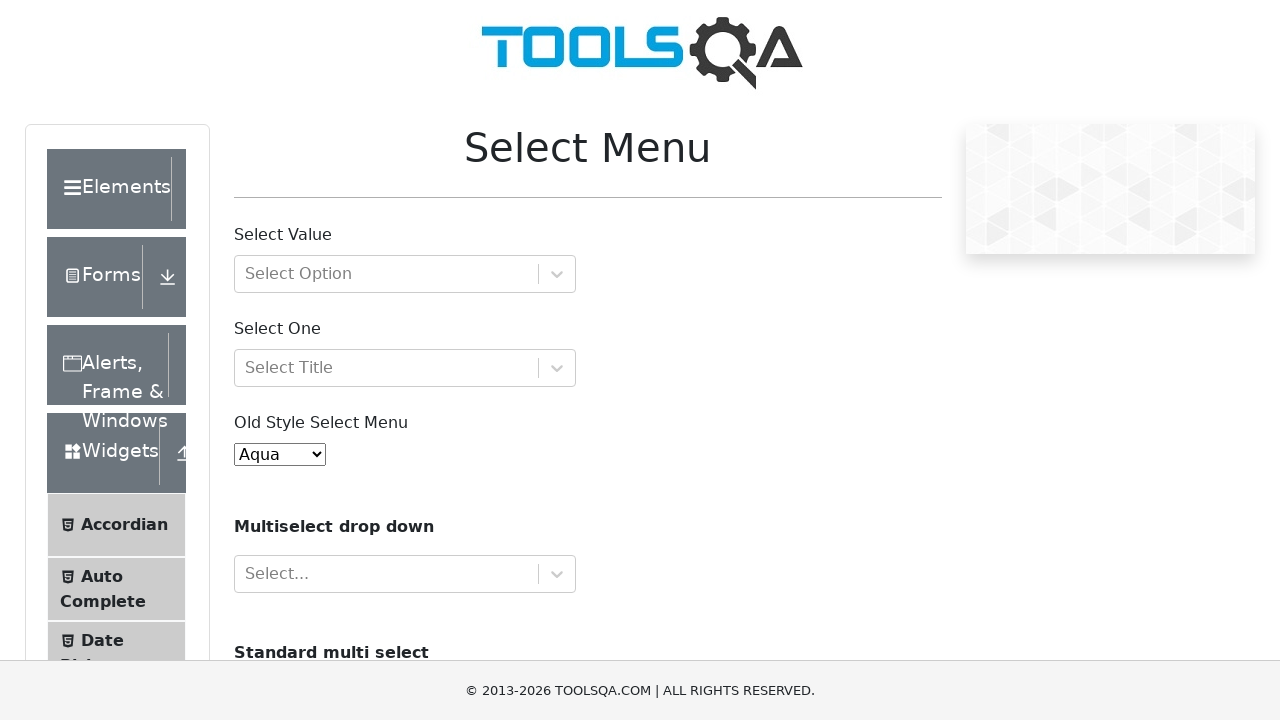

Located multi-select dropdown element
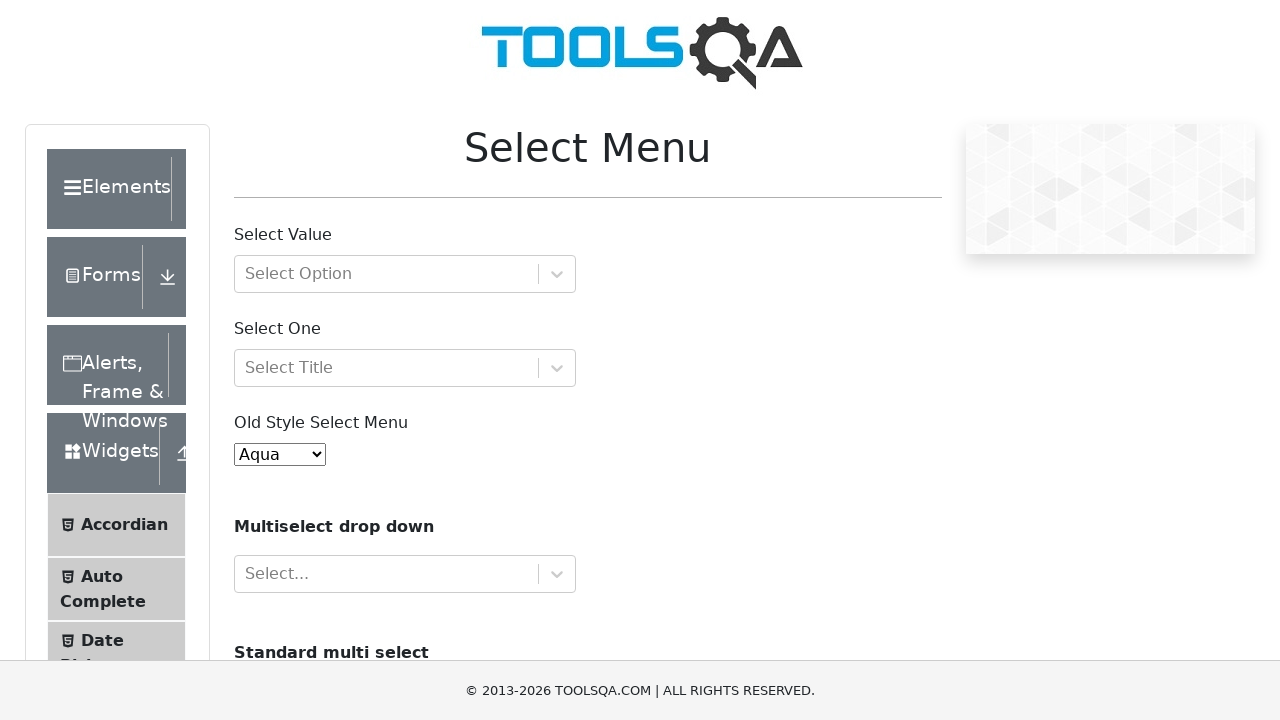

Selected 'Opel' option using index 2 in multi-select dropdown on #cars
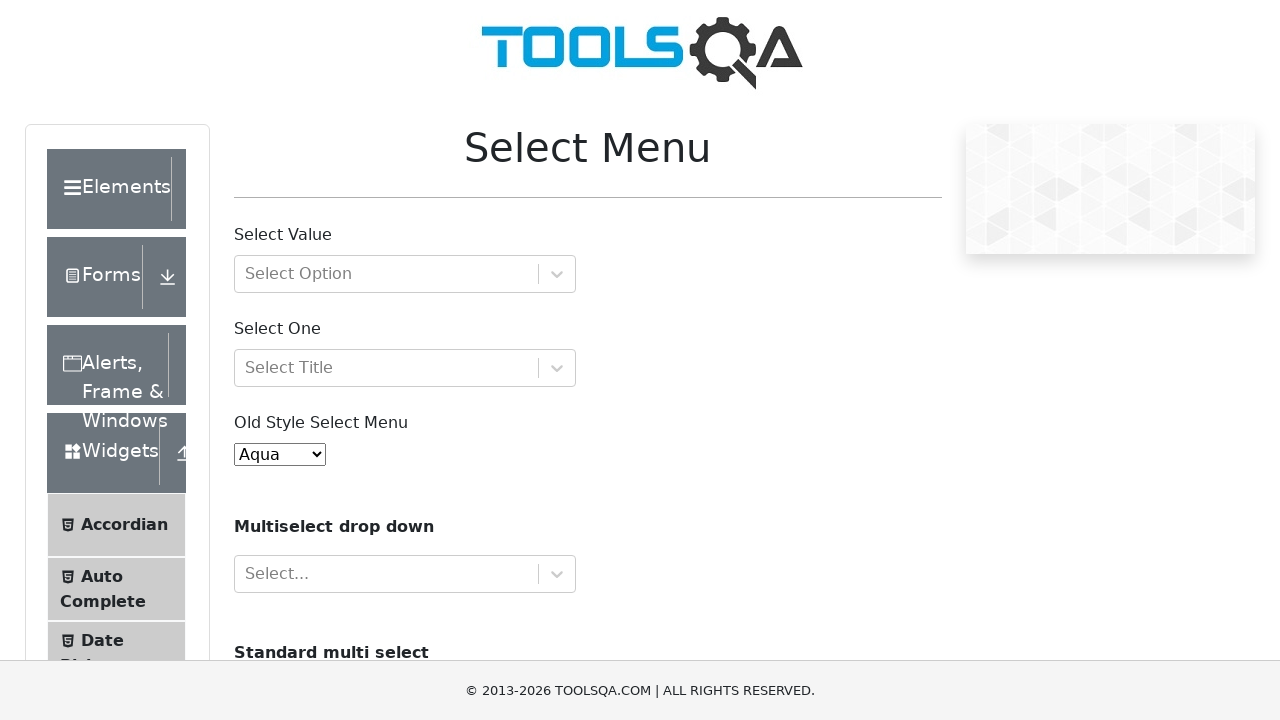

Deselected 'Opel' option from multi-select dropdown
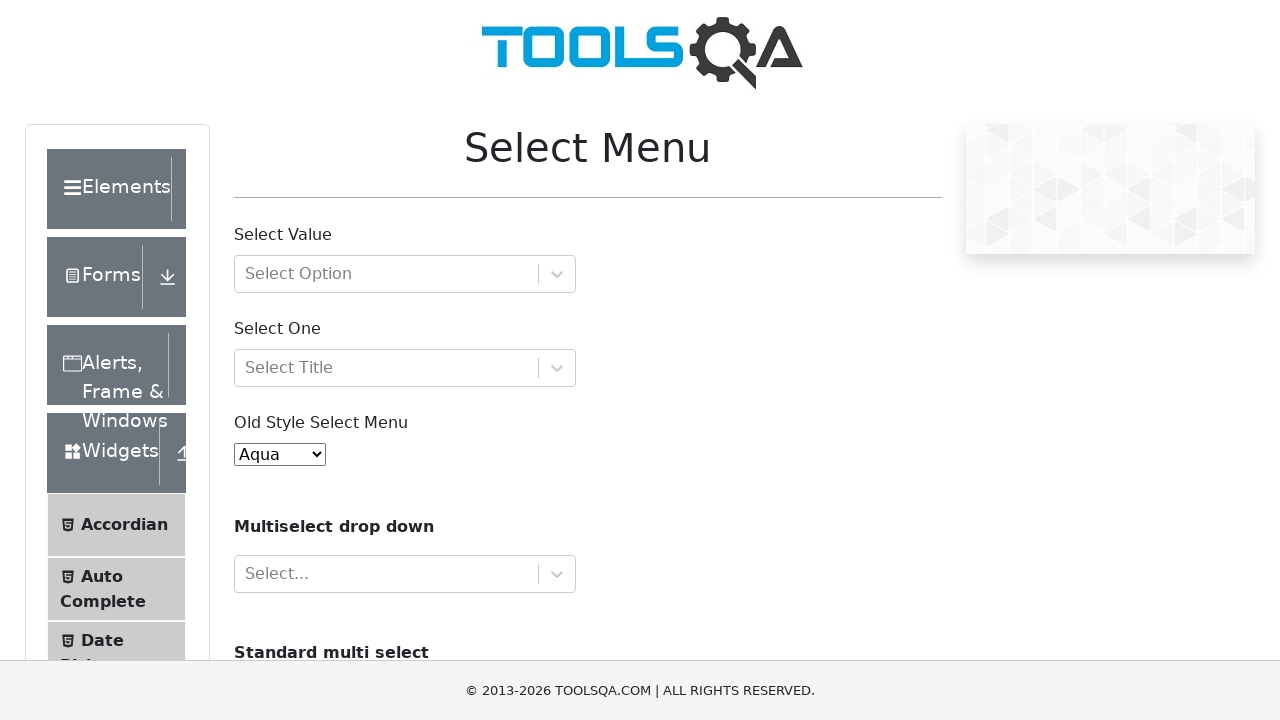

Selected 'Saab' option using value 'saab' in multi-select dropdown on #cars
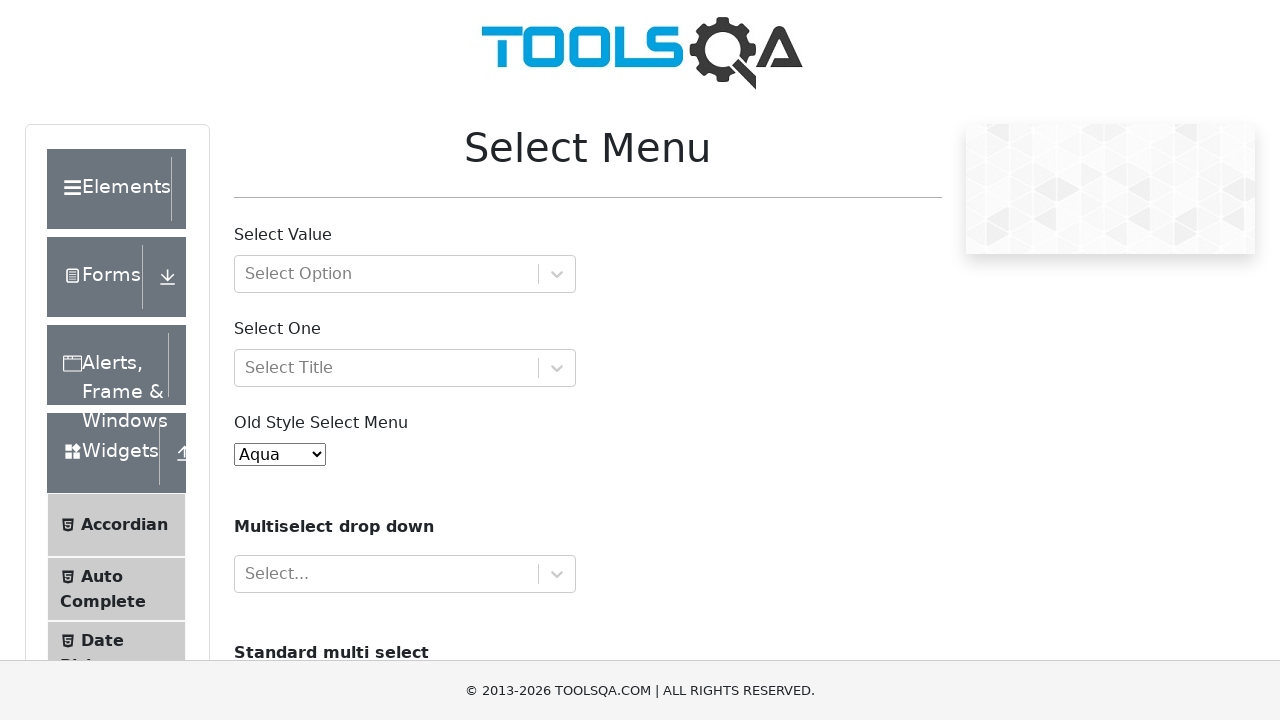

Deselected 'Saab' option from multi-select dropdown
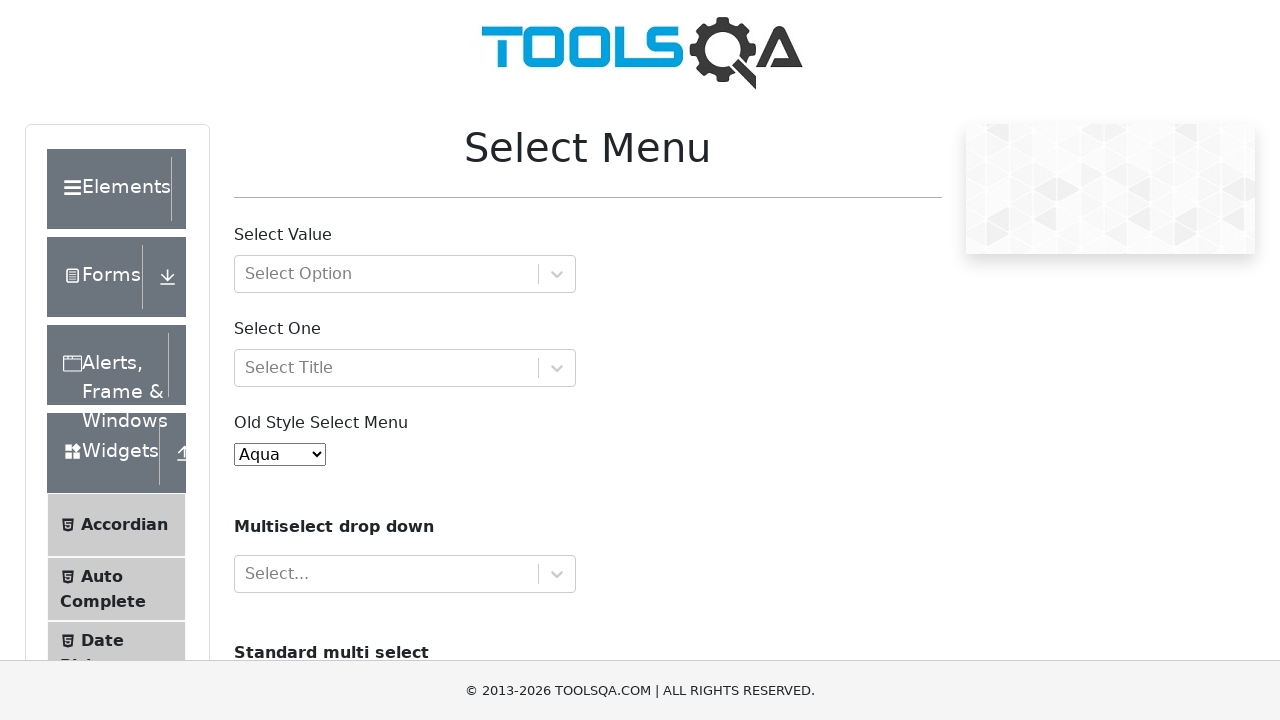

Deselected all options from multi-select dropdown
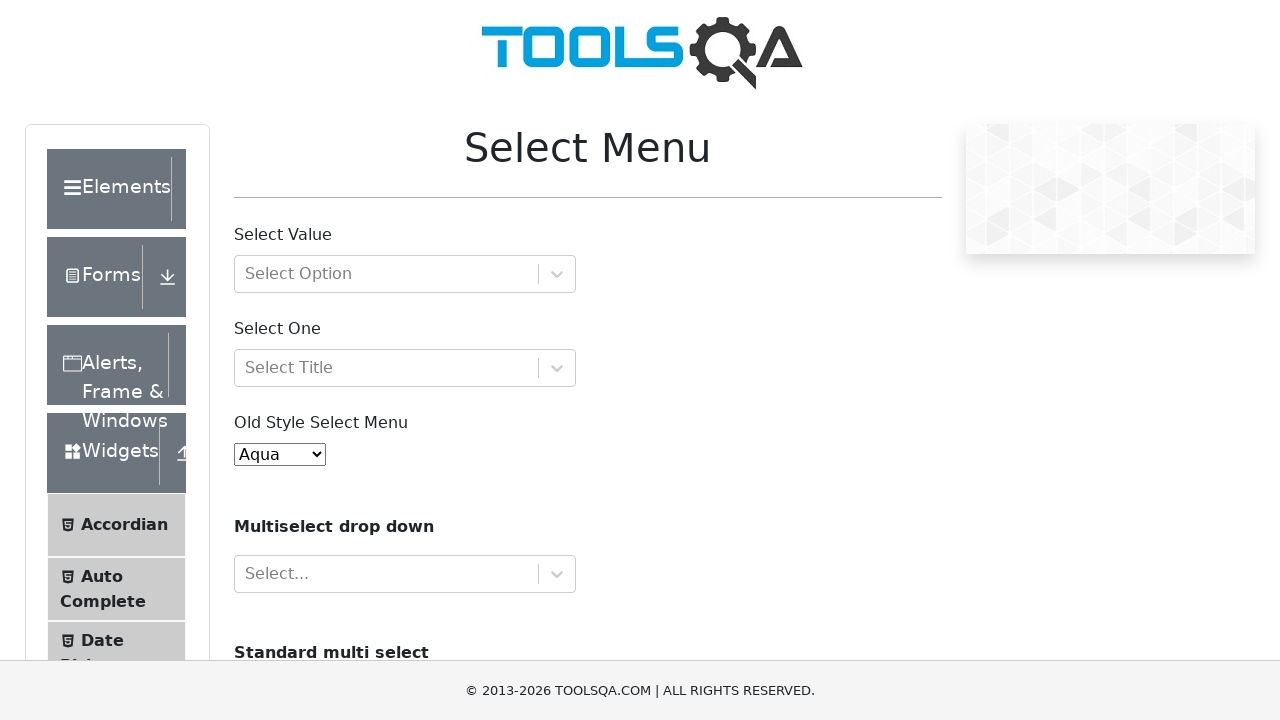

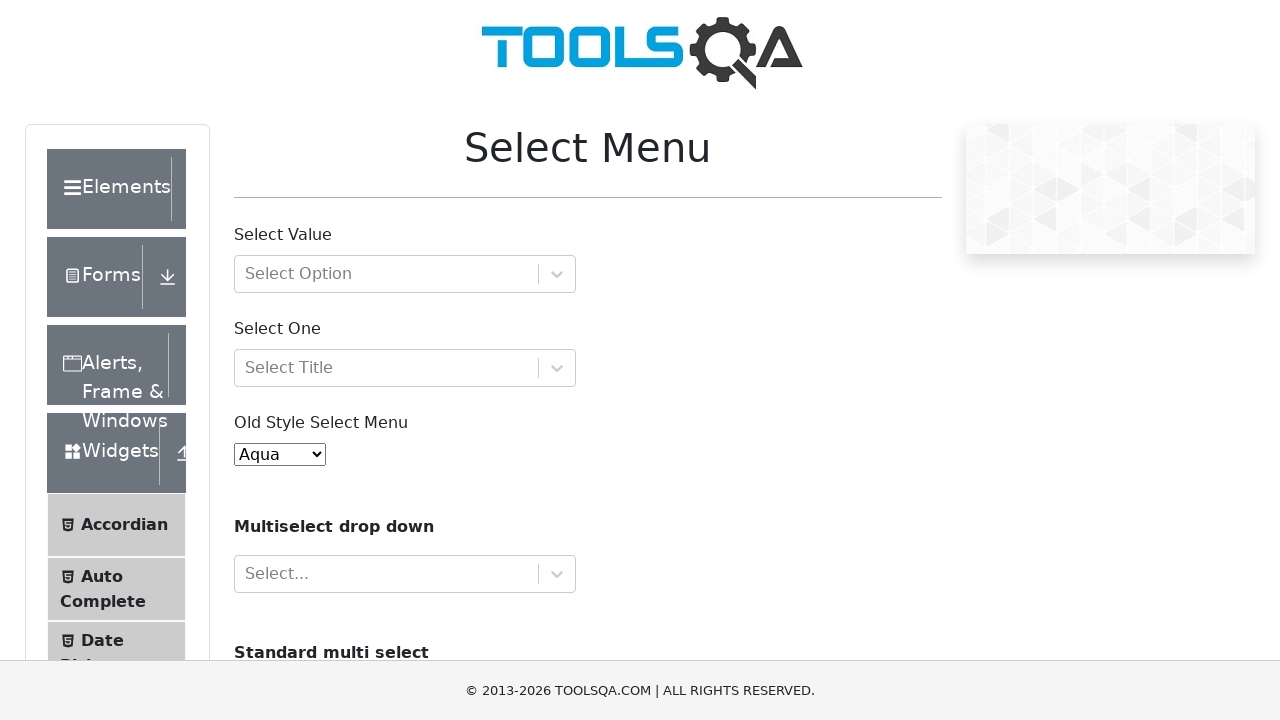